Selects multiple options from a multi-select dropdown

Starting URL: https://zimaev.github.io/select/

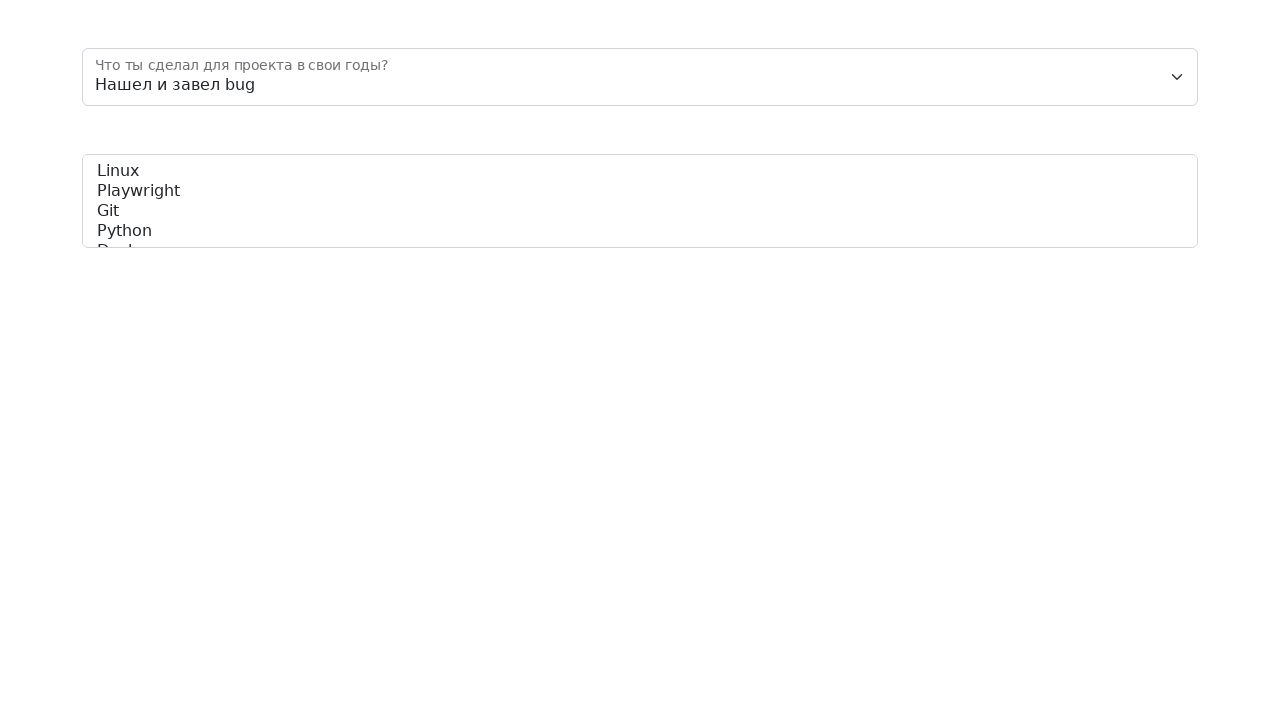

Selected multiple options (playwright, python) from skills dropdown on #skills
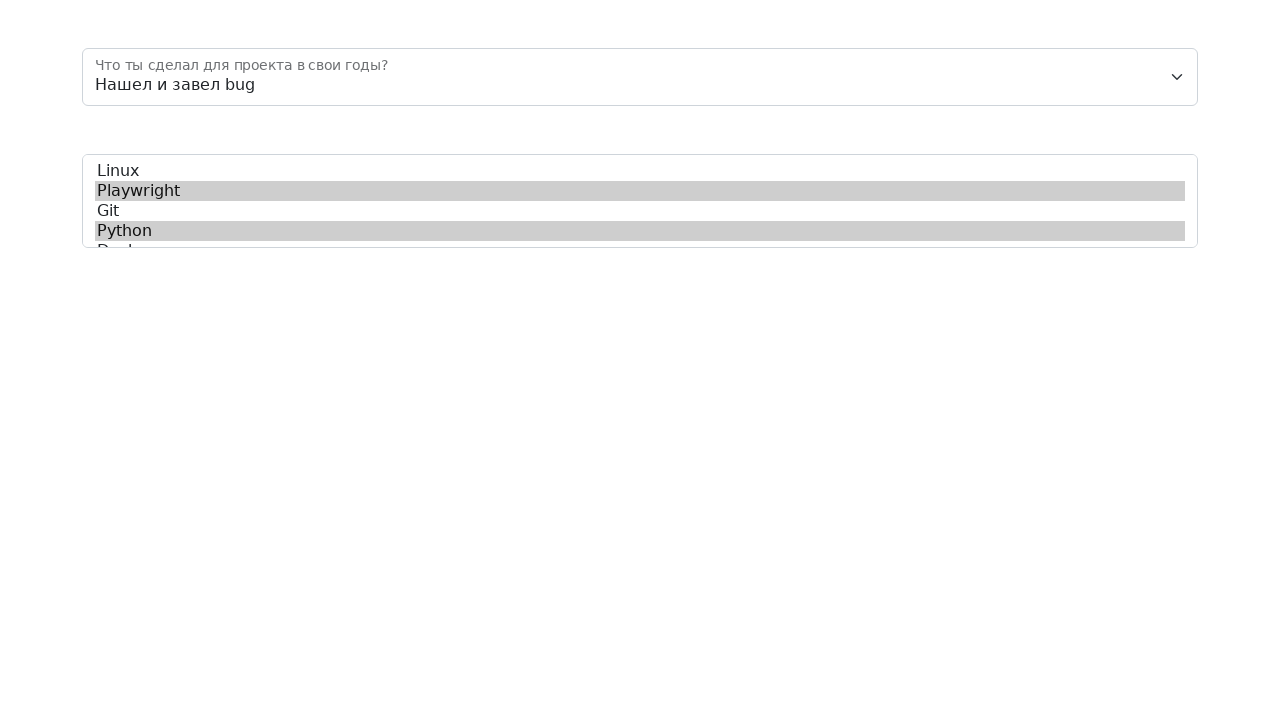

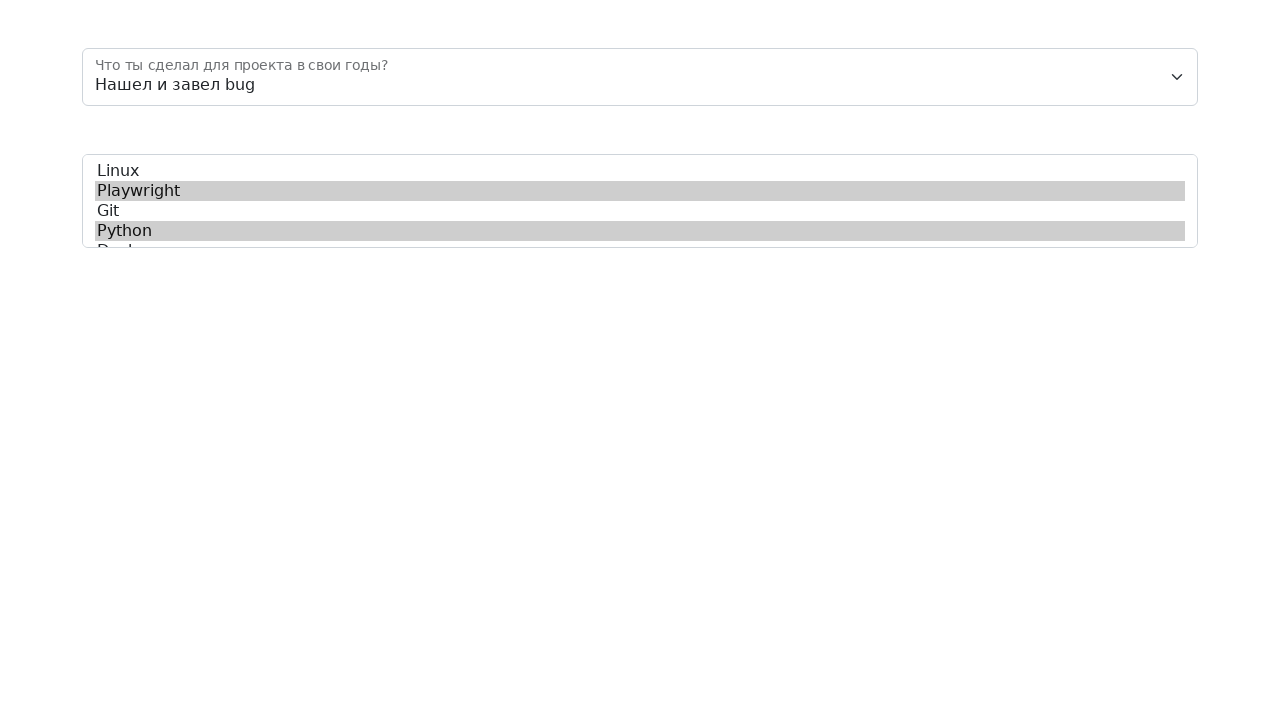